Tests checkbox operations by clicking checkboxes to select and deselect them, verifying their selection states

Starting URL: https://kristinek.github.io/site/examples/actions

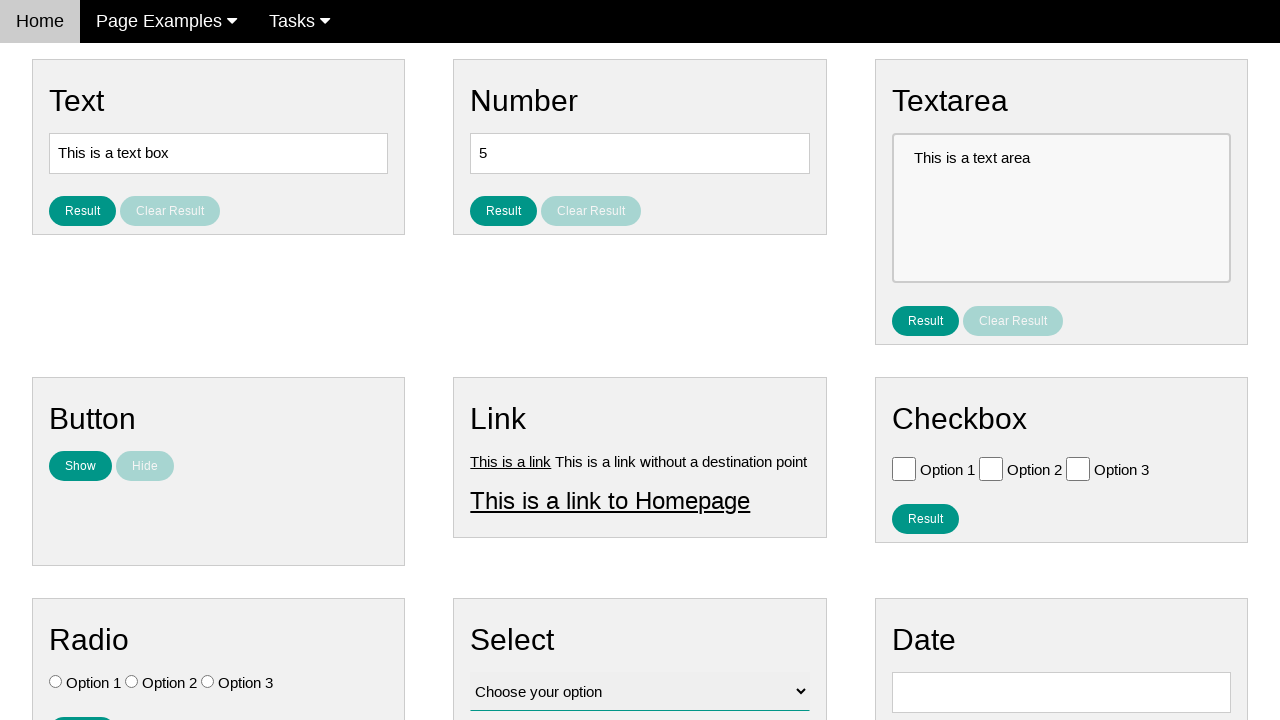

Navigated to checkbox operations test page
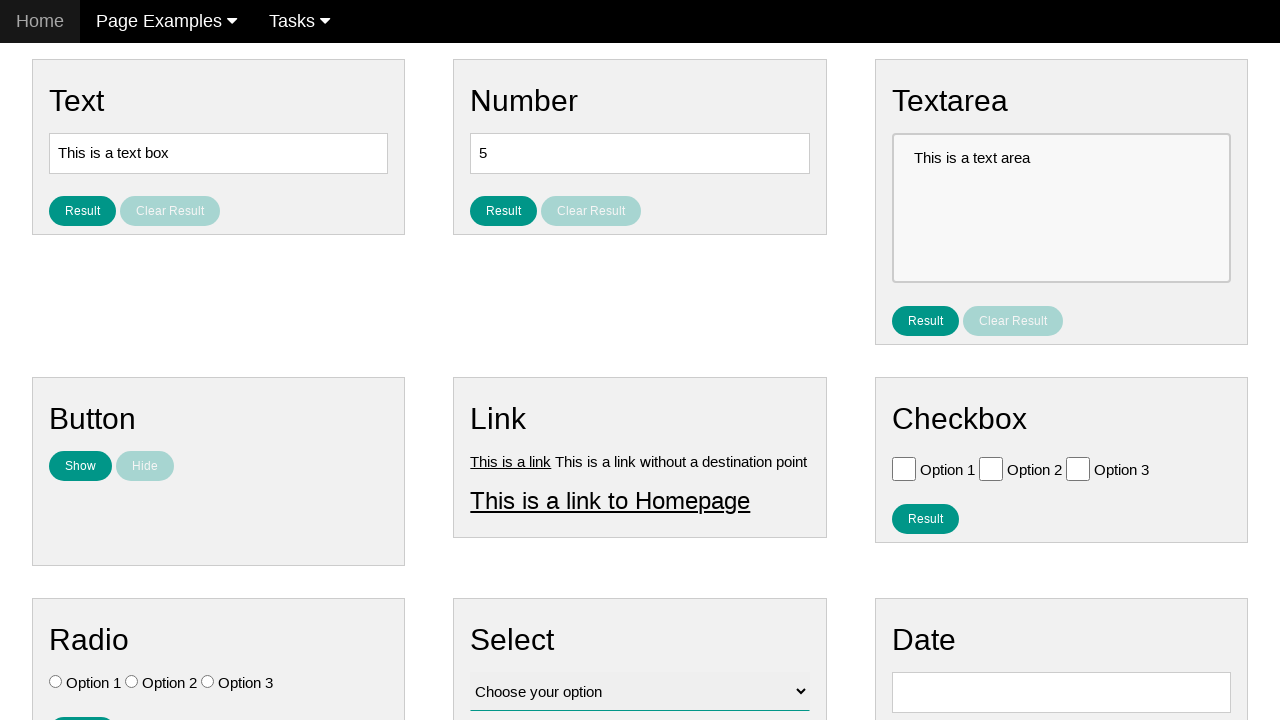

Clicked first checkbox to select it at (904, 468) on input#vfb-6-0
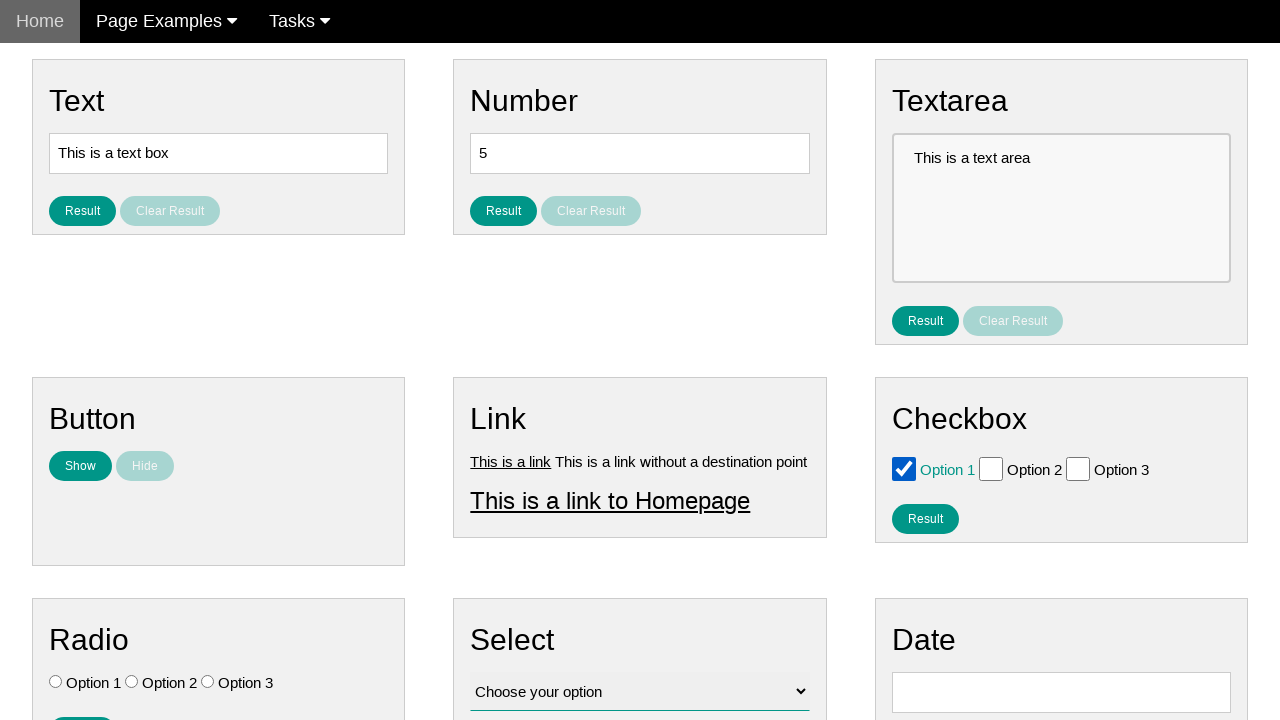

Clicked second checkbox to select it at (991, 468) on input#vfb-6-1
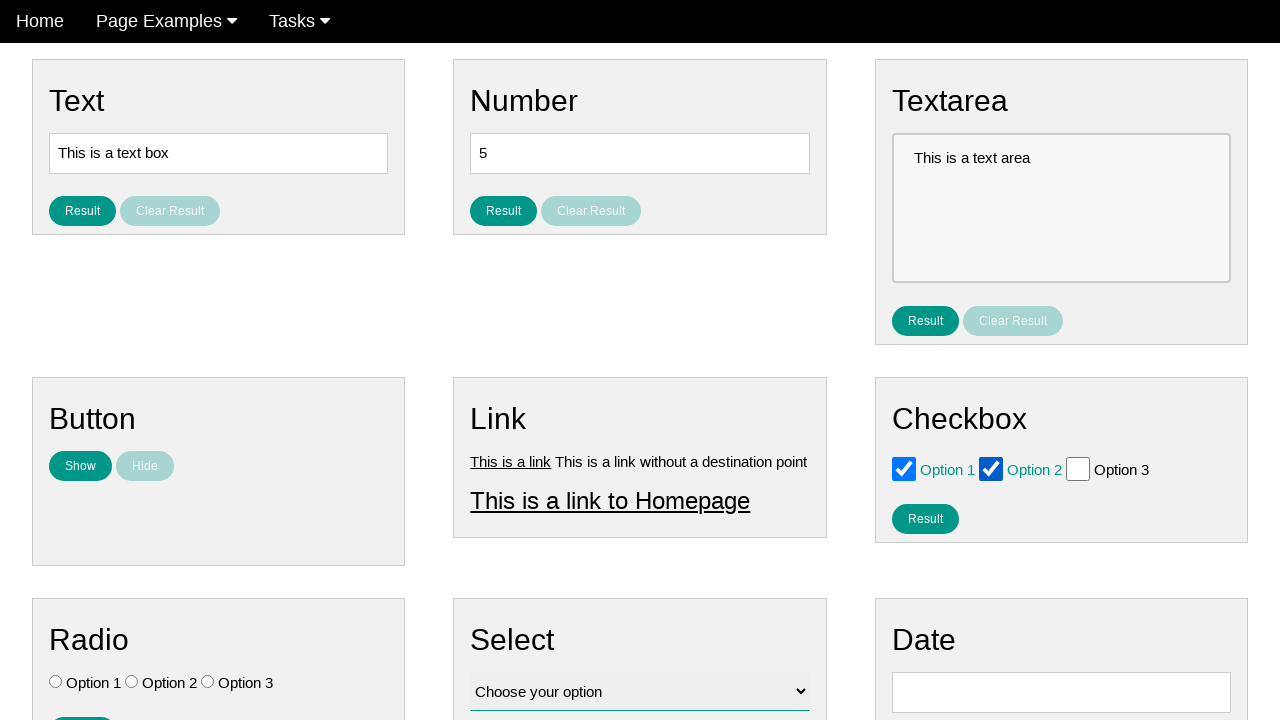

Clicked second checkbox again to deselect it at (991, 468) on input#vfb-6-1
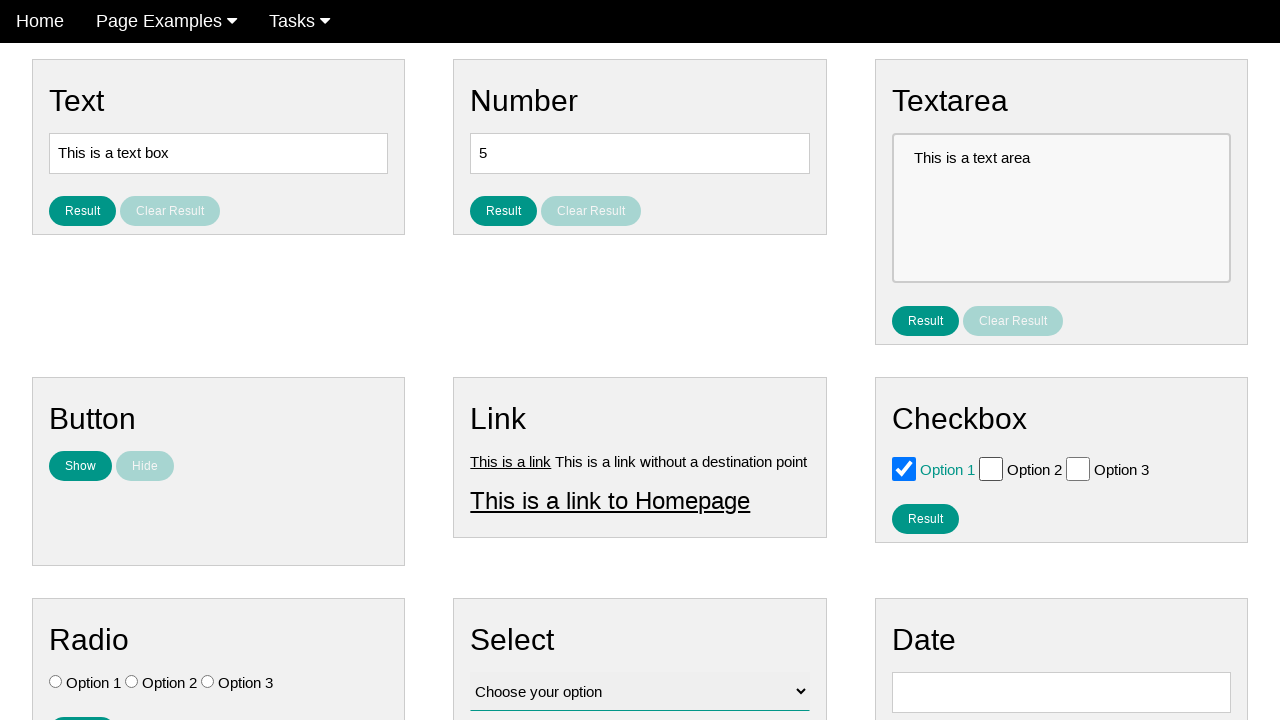

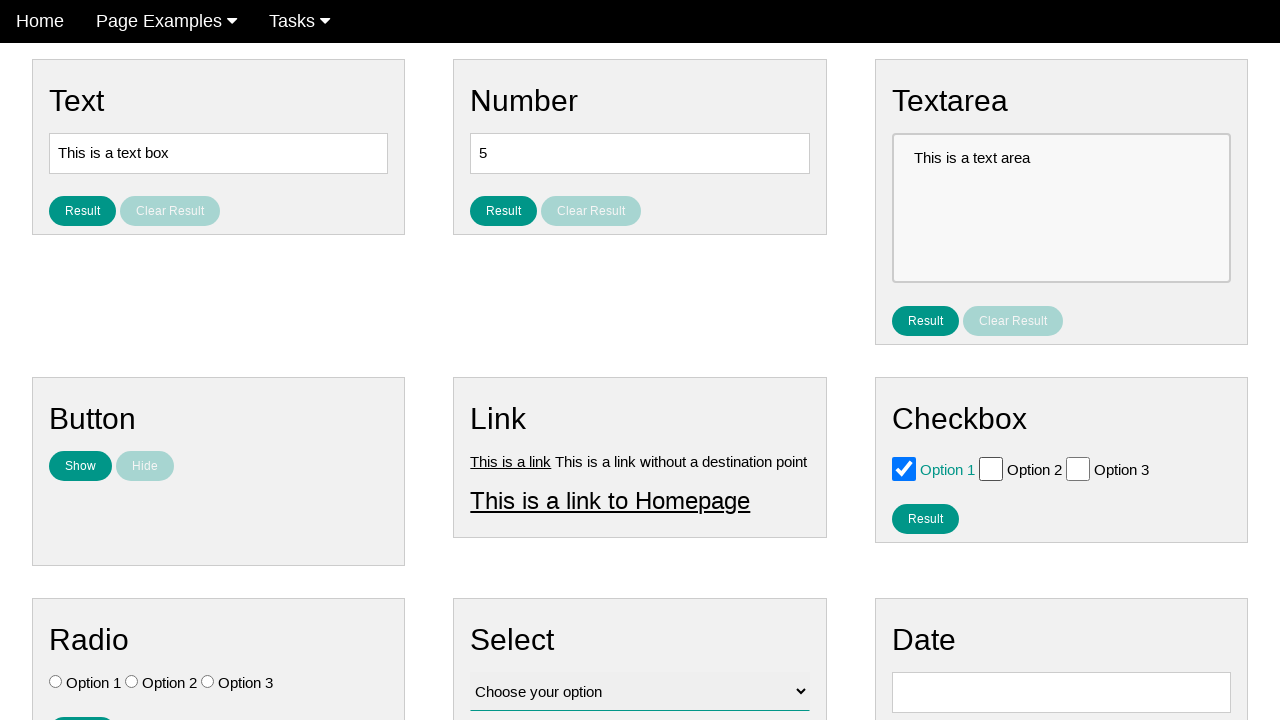